Navigates to Salesforce free trial signup page and clicks on the "Your Privacy" link in the footer navigation.

Starting URL: https://www.salesforce.com/in/form/signup/freetrial-sales/?d=jumbo1-btn-ft

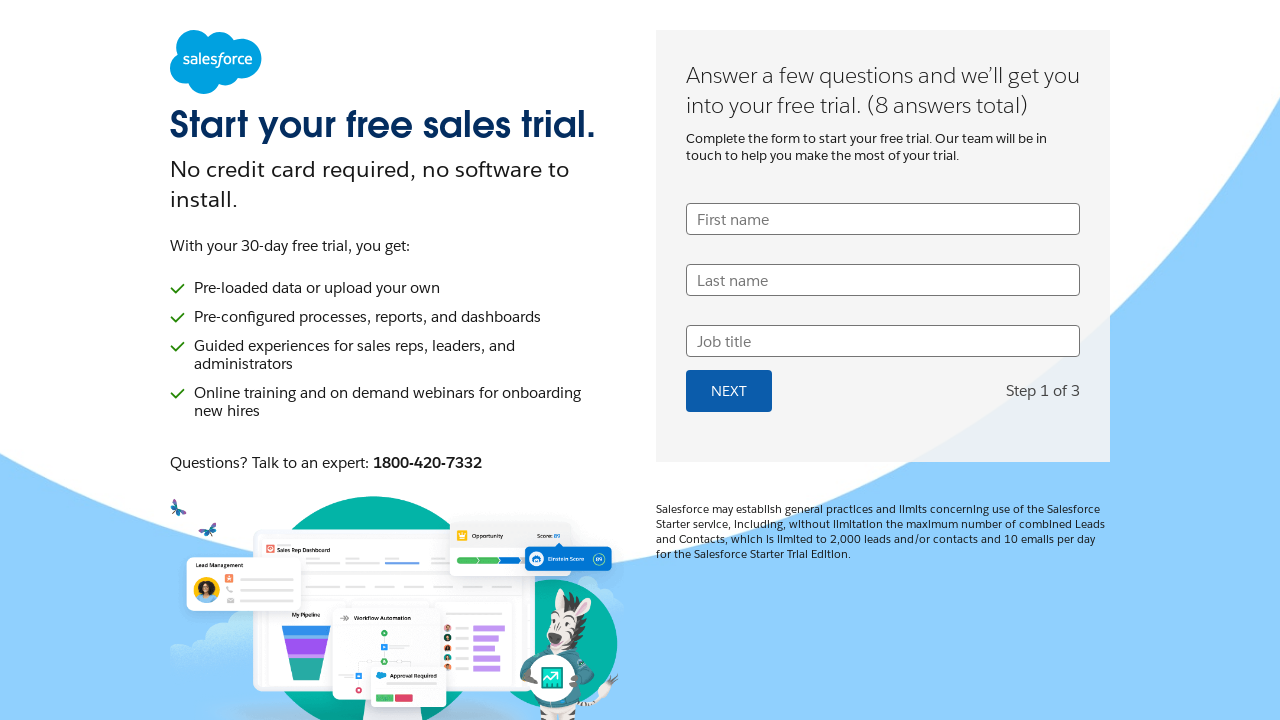

Navigated to Salesforce free trial signup page
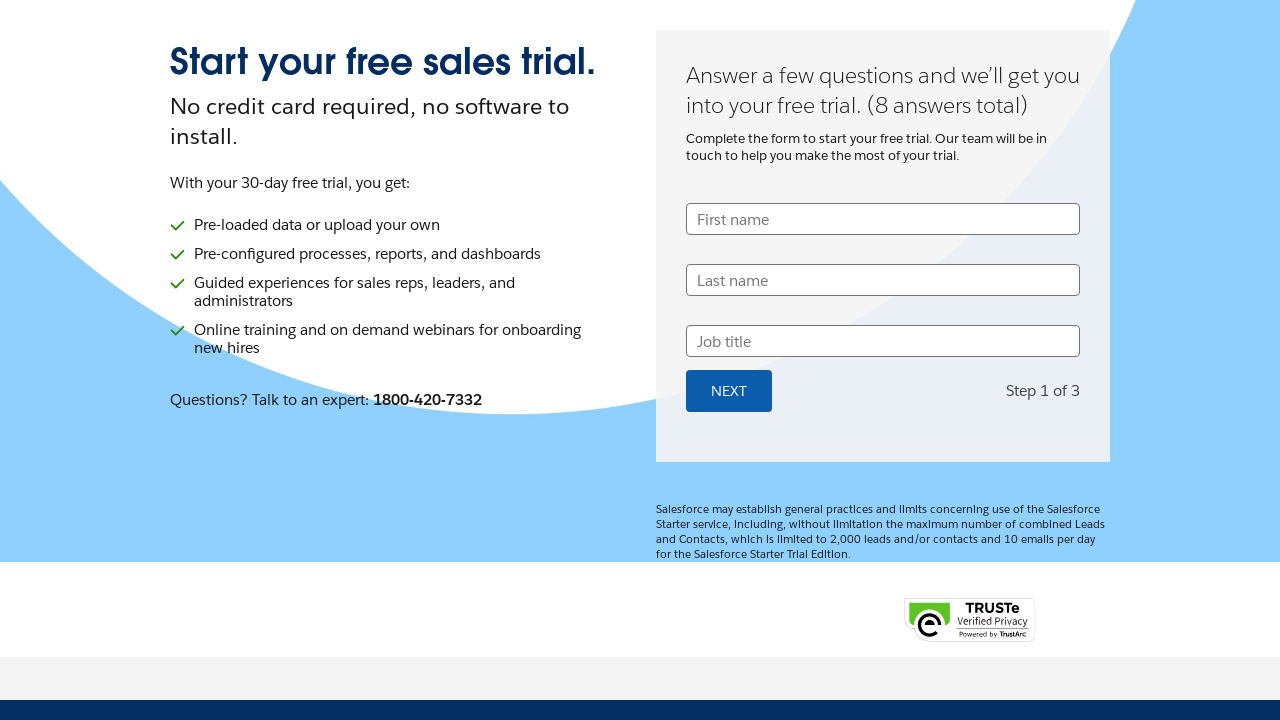

Clicked on 'Your Privacy' link in the footer navigation at (422, 685) on footer a:has-text('Your Privacy')
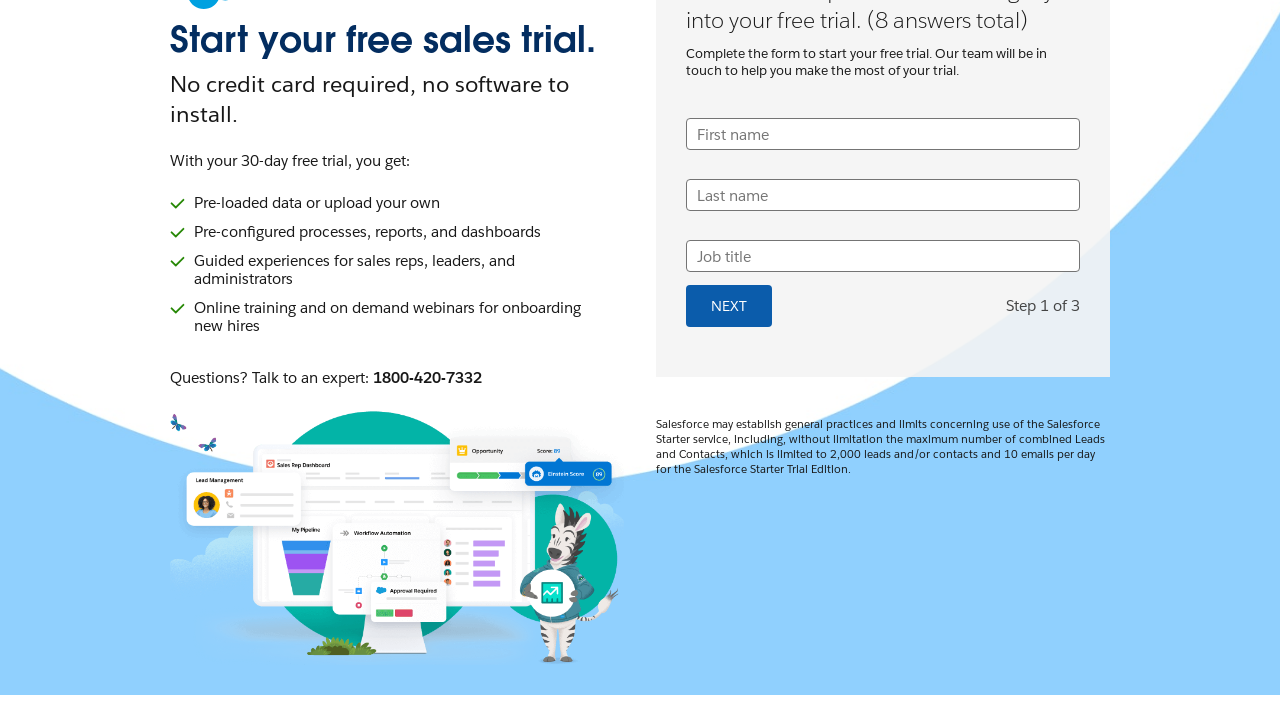

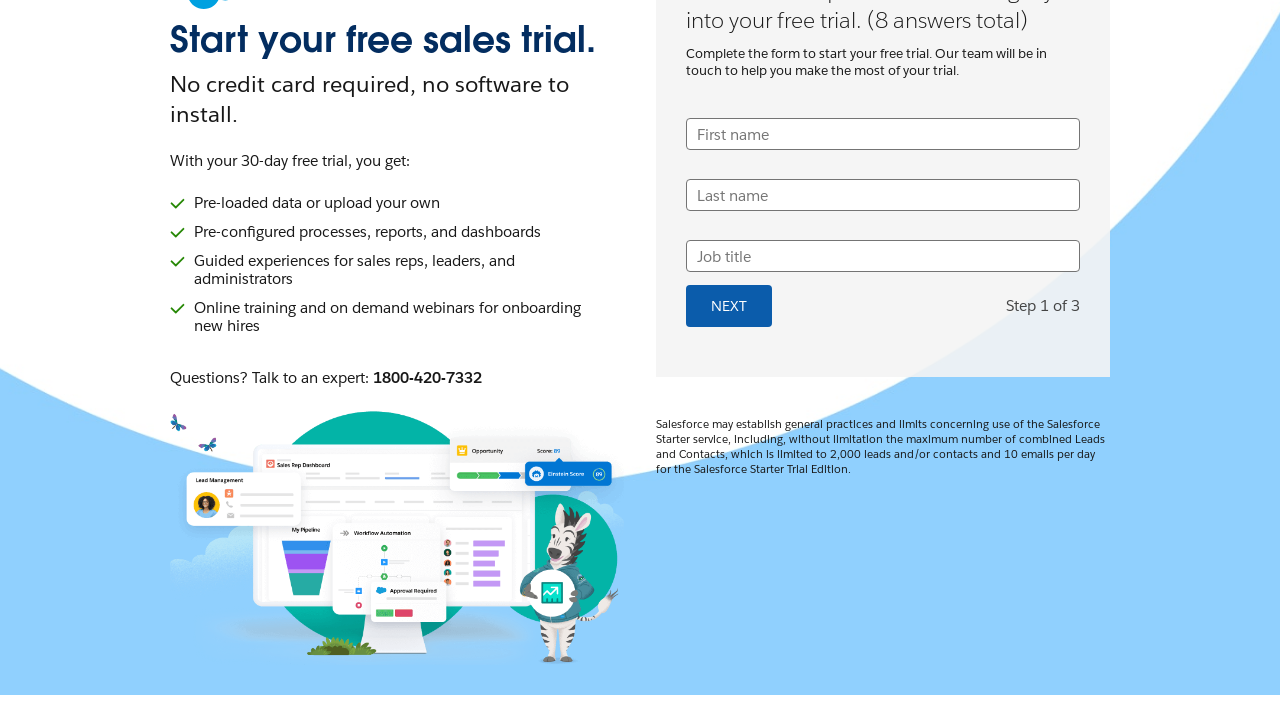